Tests drag and drop functionality by dragging an image element to a box

Starting URL: https://formy-project.herokuapp.com/dragdrop

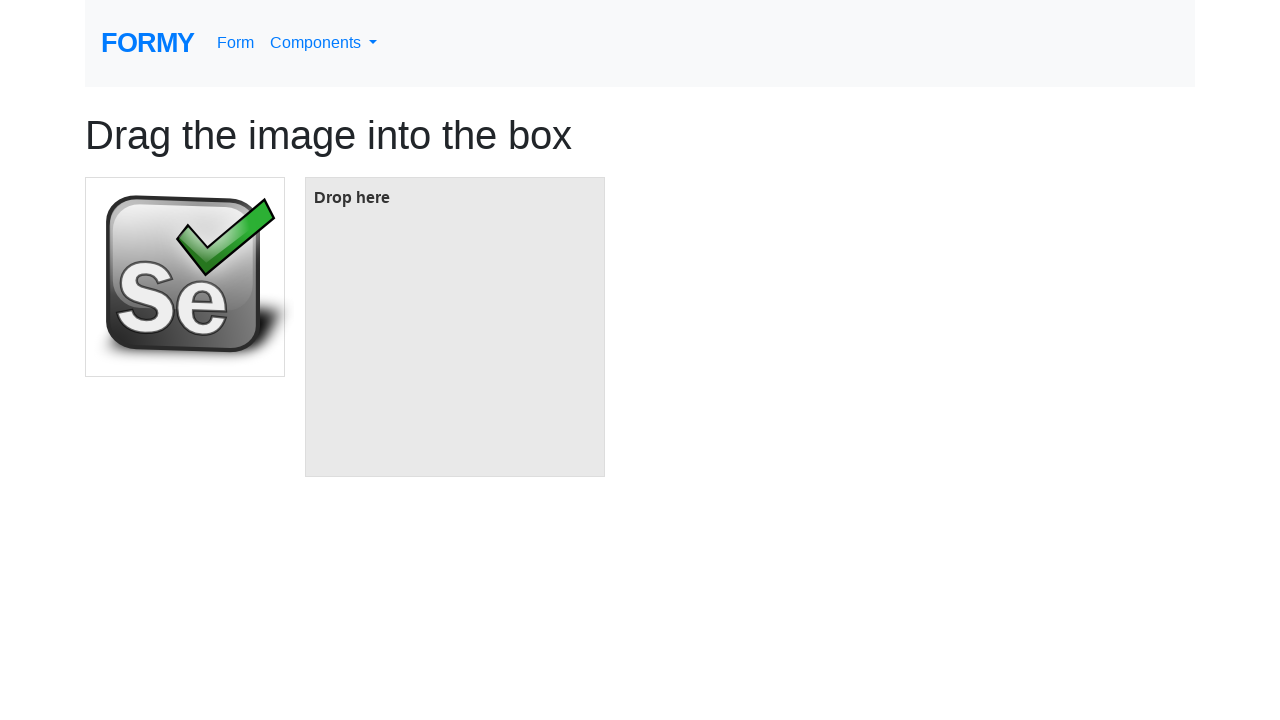

Dragged image element to box at (455, 327)
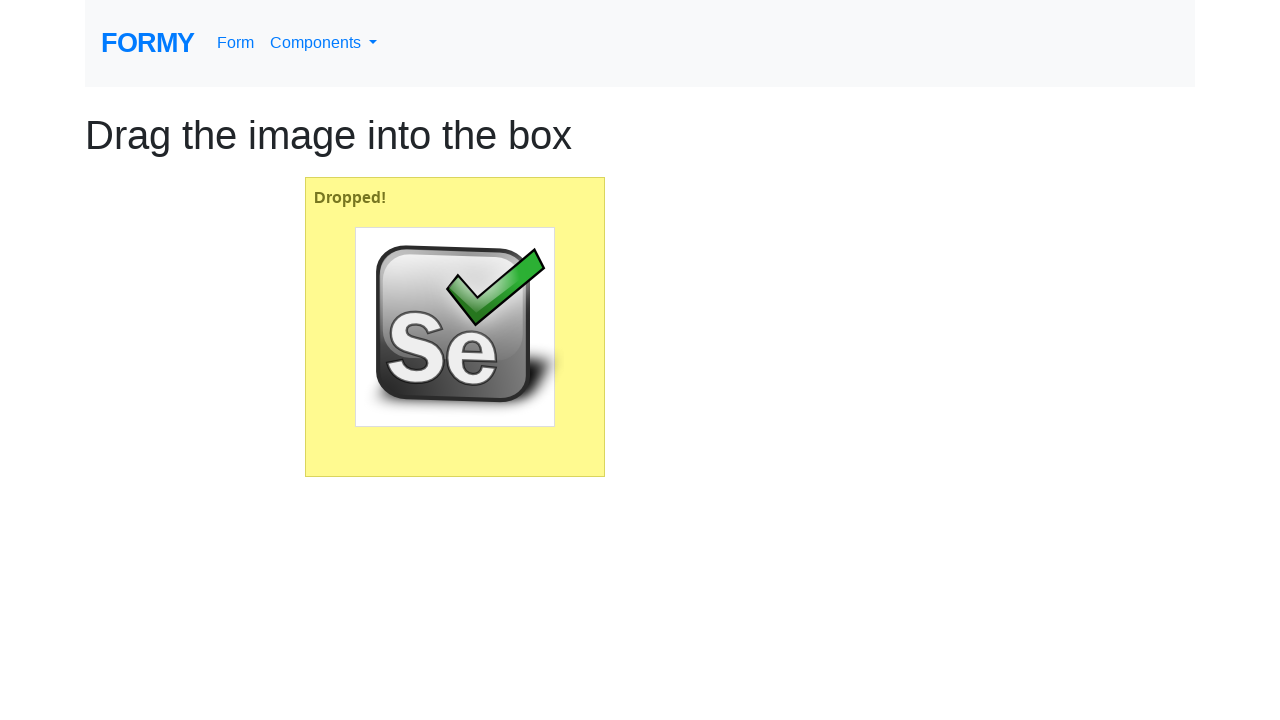

Verified drop was successful - 'Dropped!' message appeared
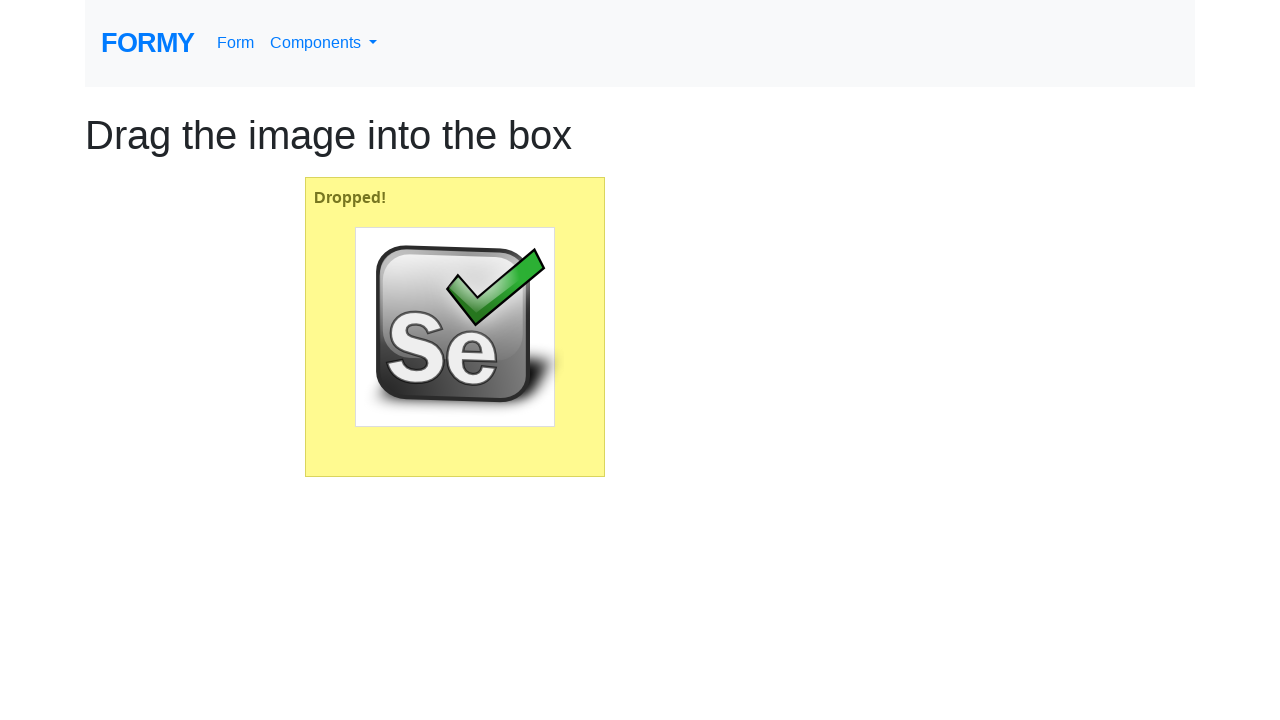

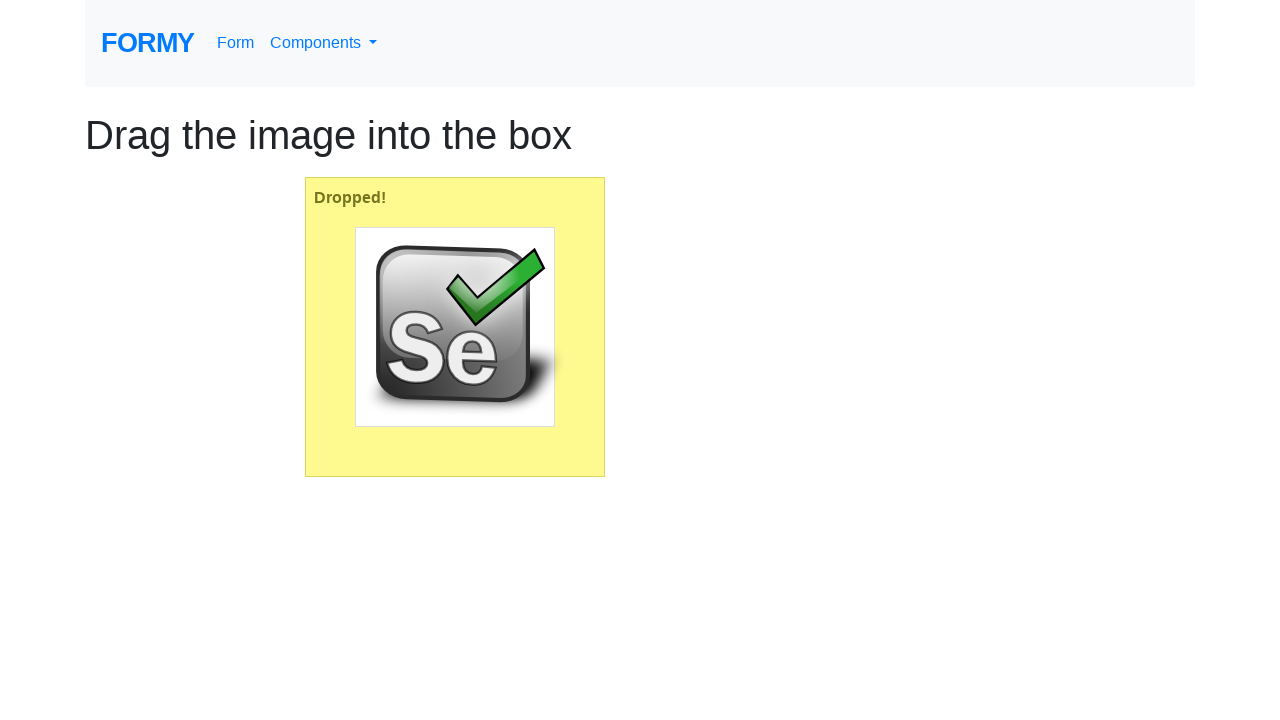